Searches for a product on QKart and verifies product details are displayed

Starting URL: https://crio-qkart-frontend-qa.vercel.app/

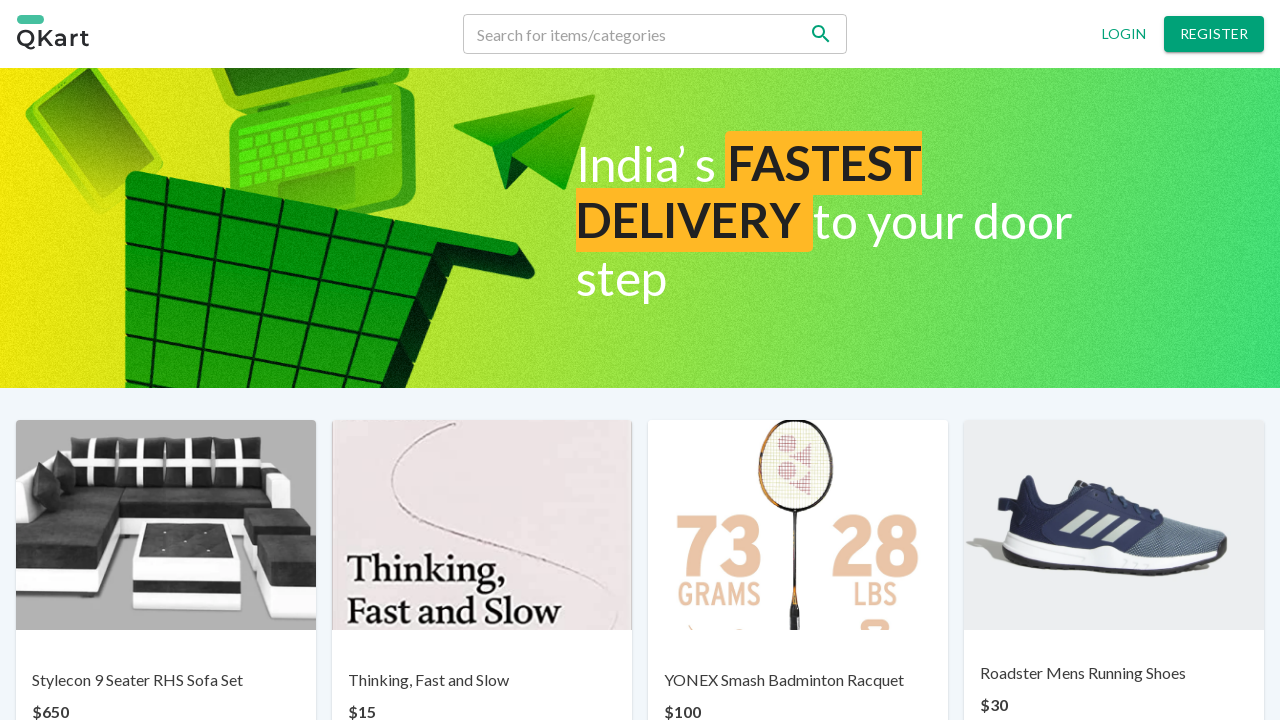

Filled search field with 'YONEX' on (//input[@name='search'])[1]
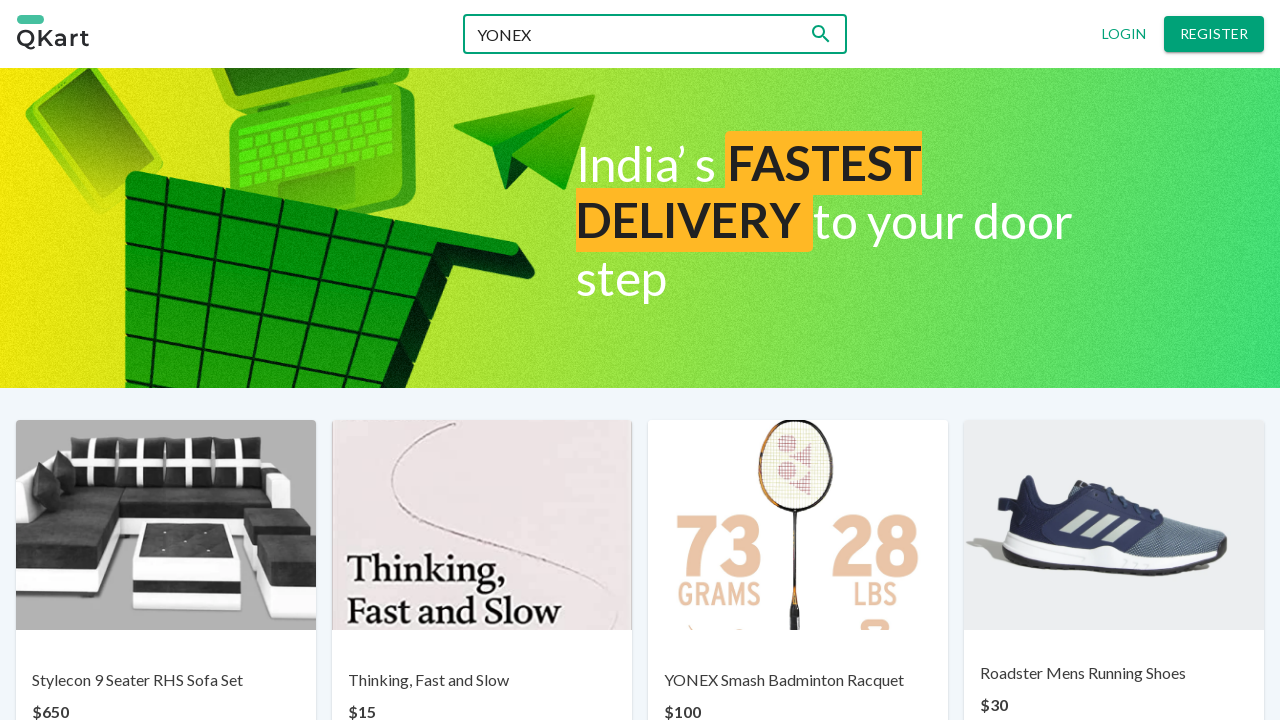

Waited 2 seconds for search results to load
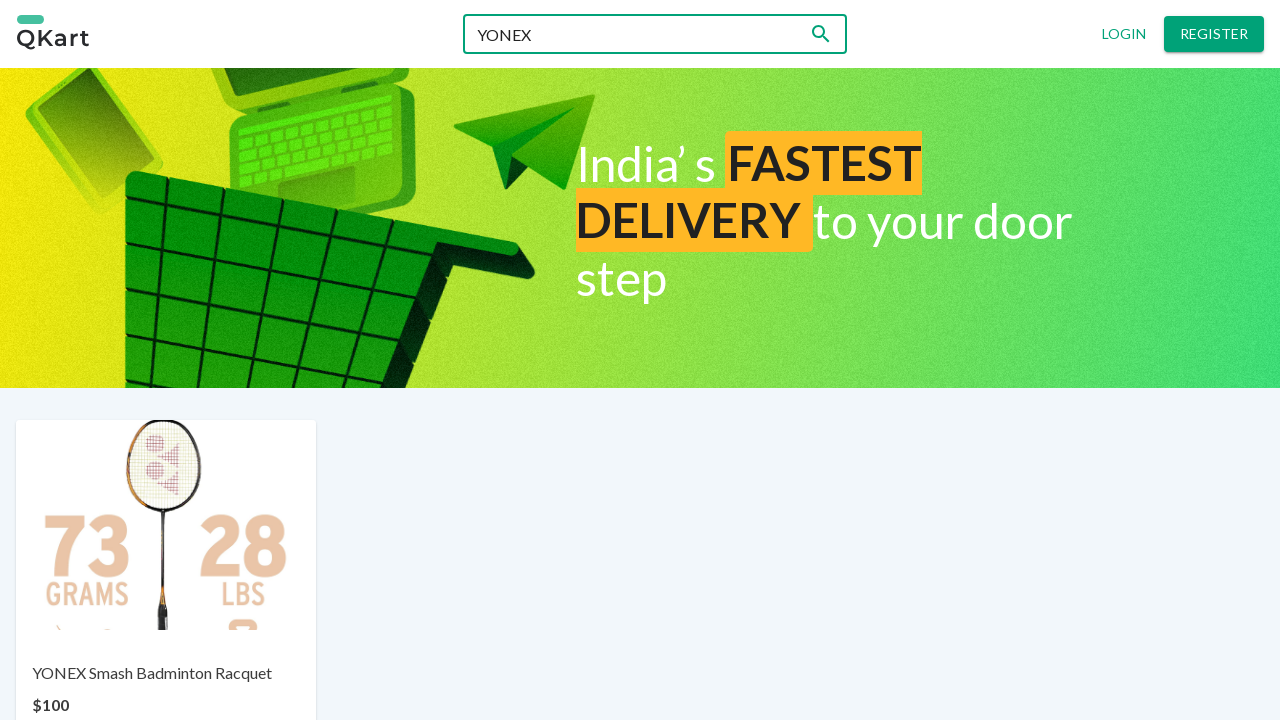

Verified product price element is displayed
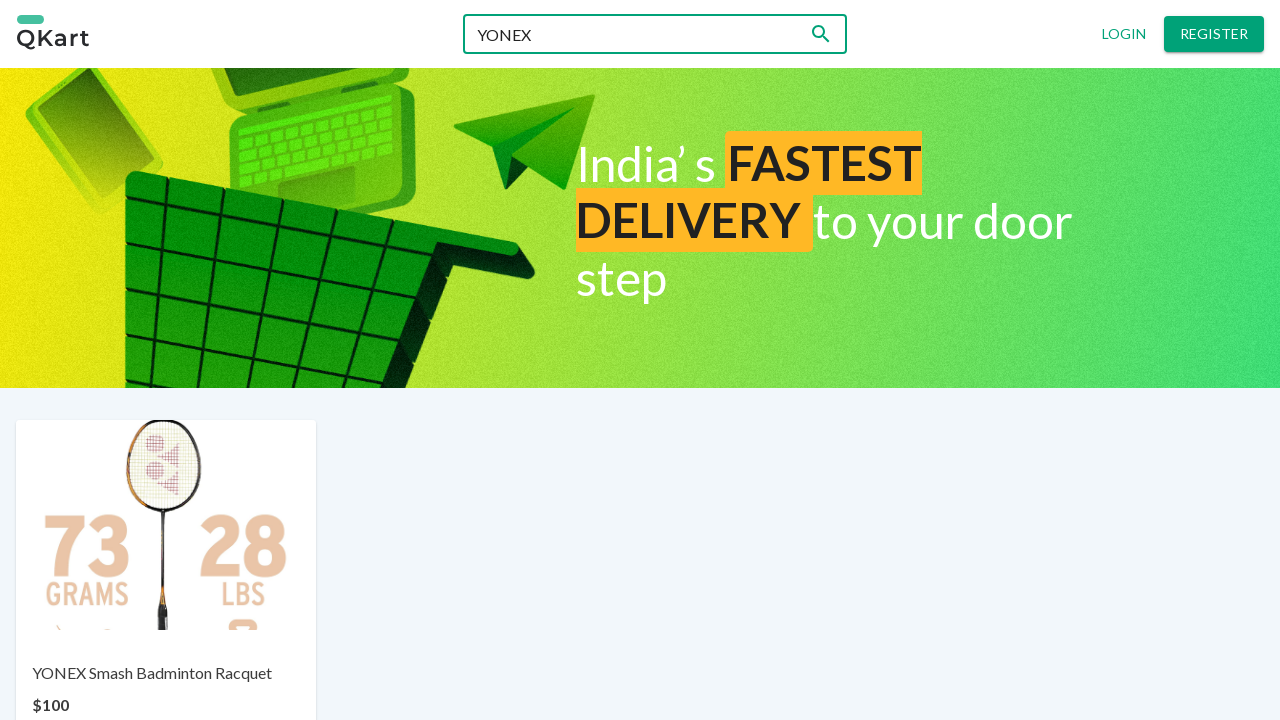

Verified product image is displayed
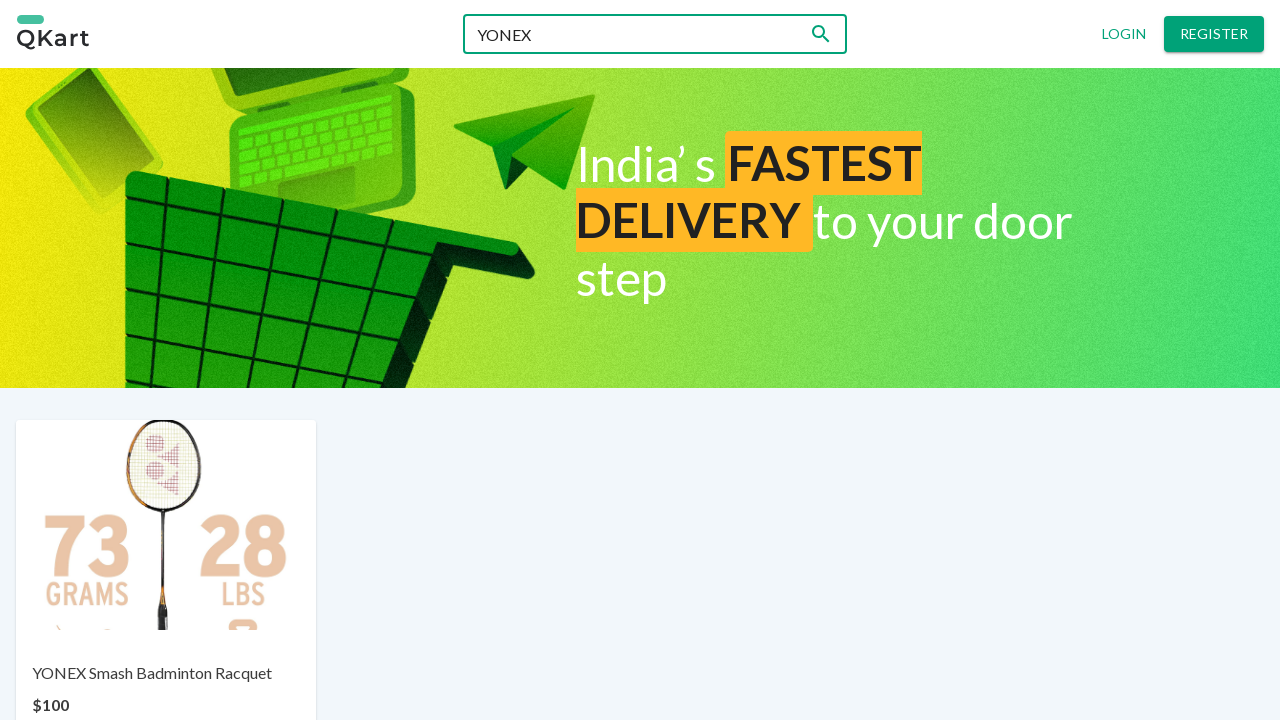

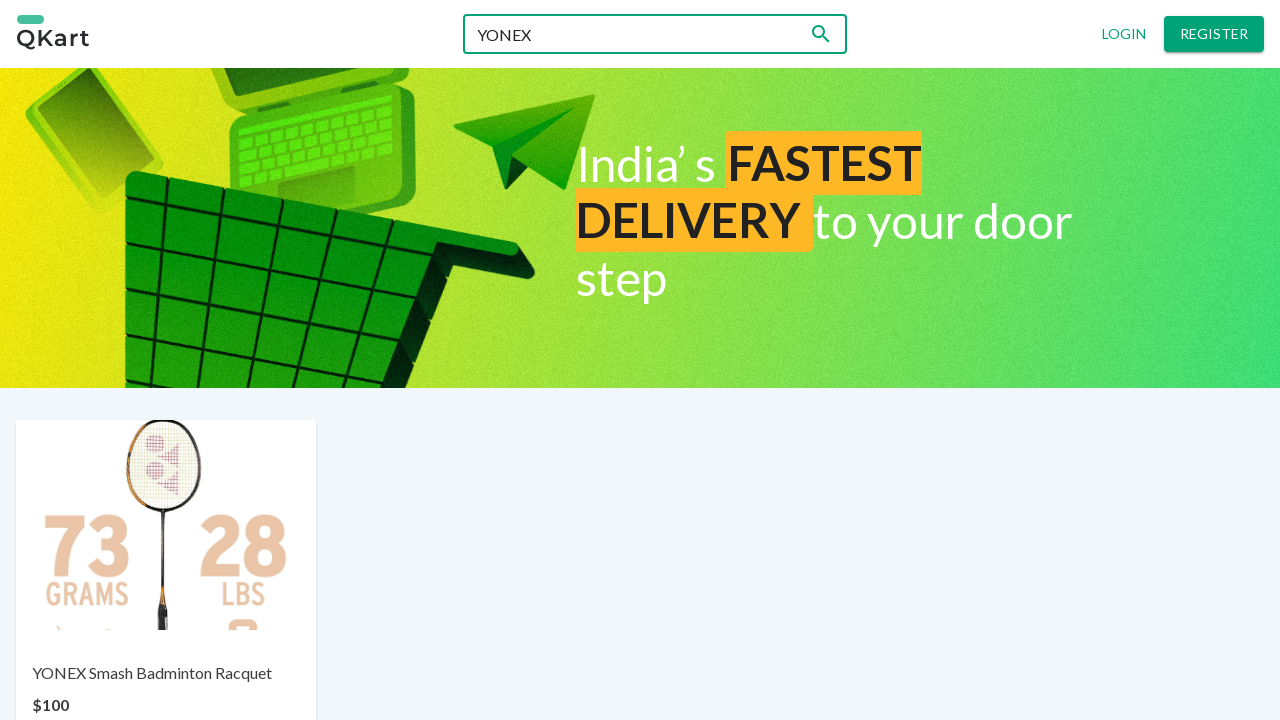